Tests form filling and checkbox interactions on the Formy practice website by navigating to the form page to fill fields and select options, then navigating to the checkbox page to click multiple checkboxes.

Starting URL: https://formy-project.herokuapp.com

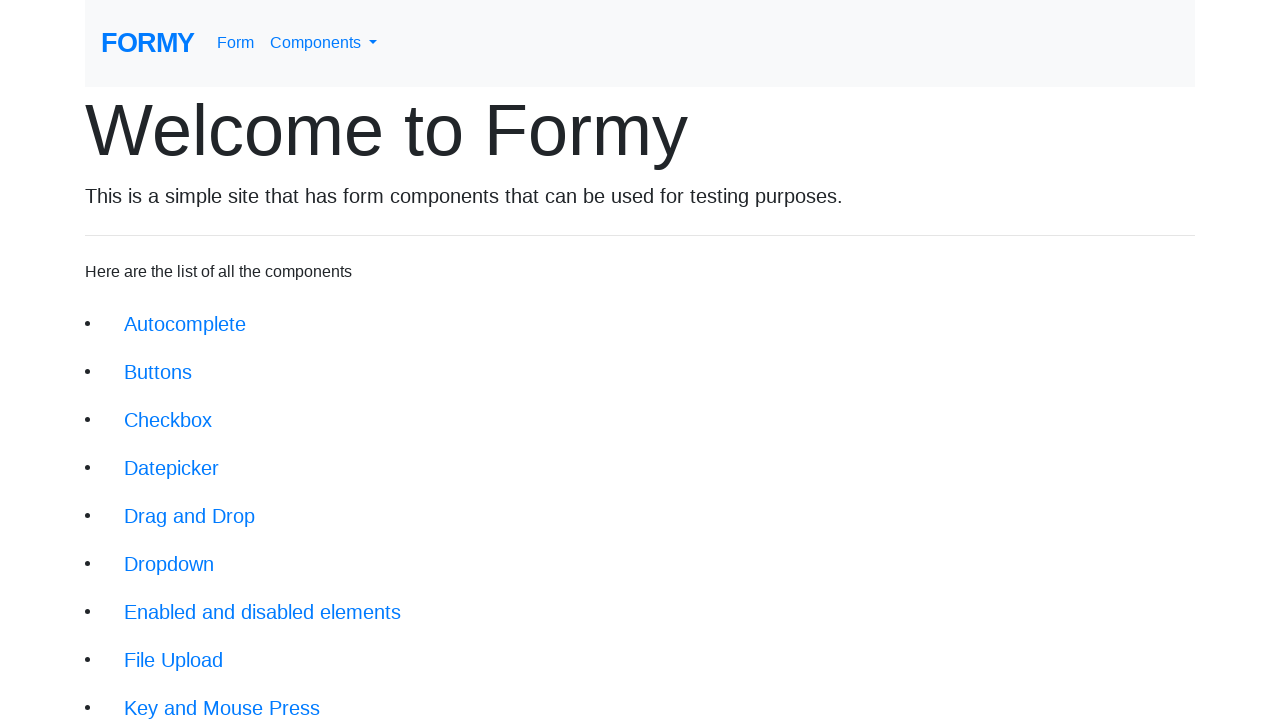

Navigated to the form page at https://formy-project.herokuapp.com/form
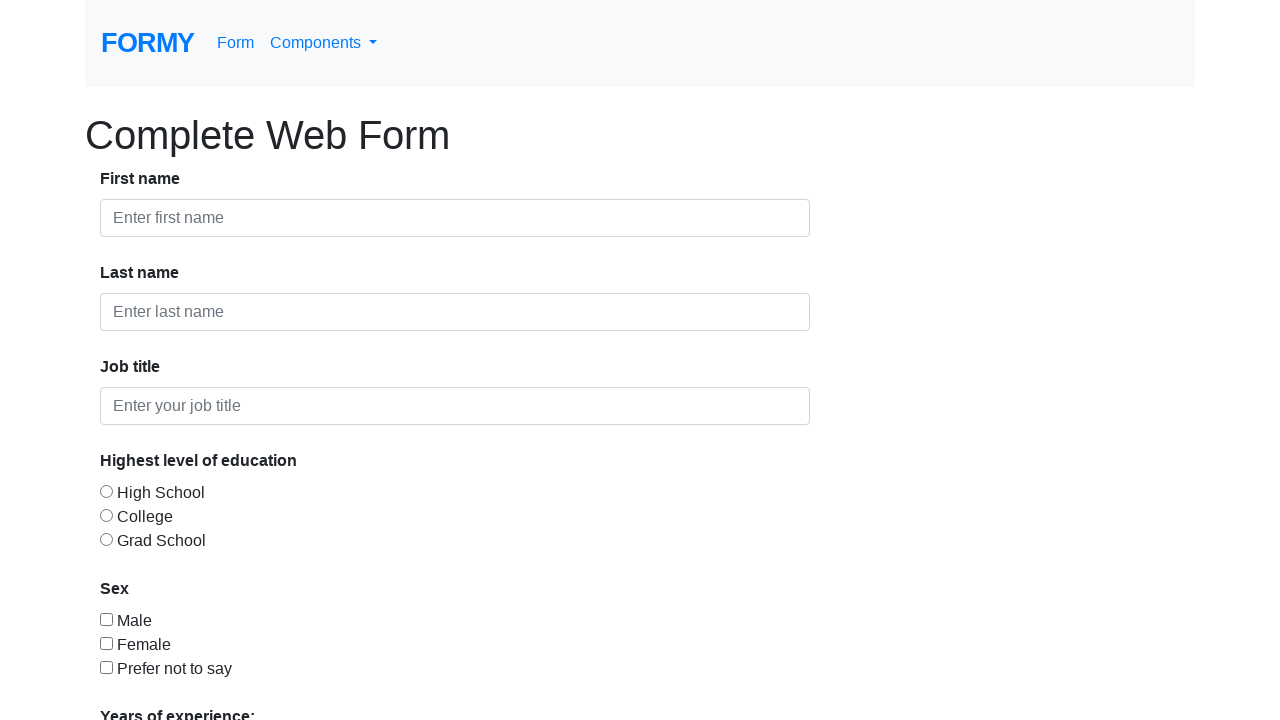

Filled last name field with 'reddy' on input#last-name
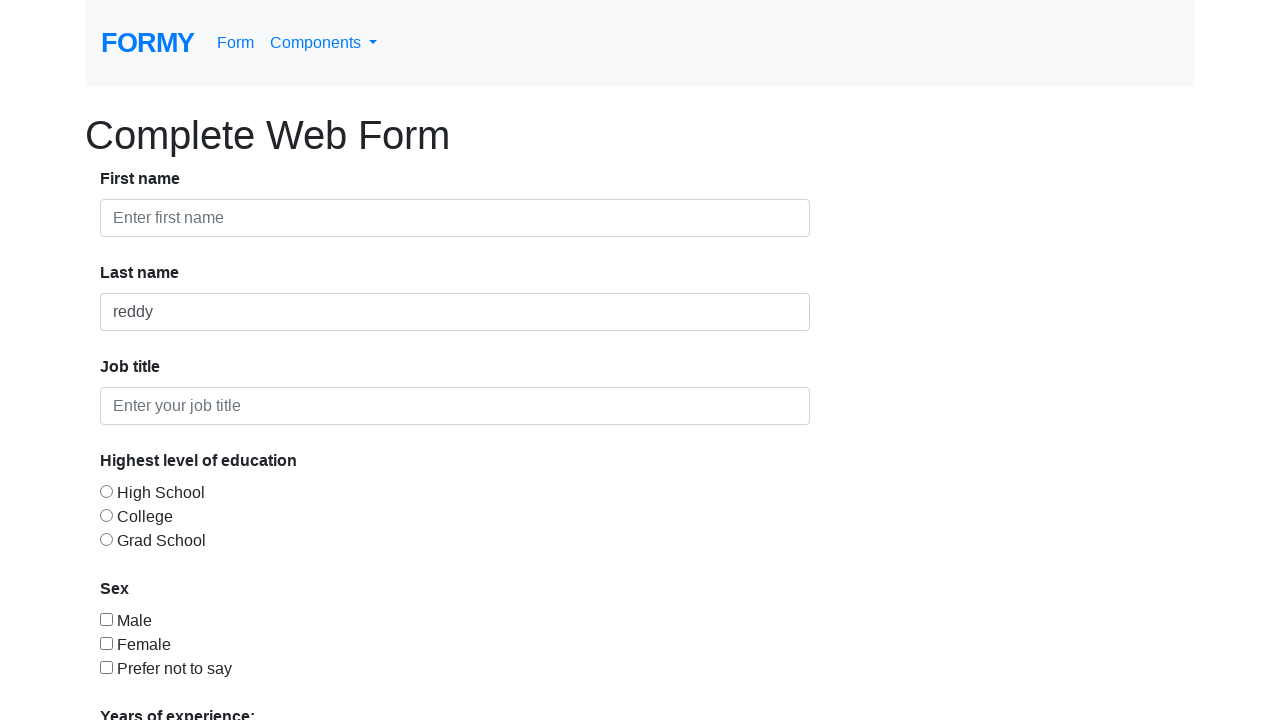

Filled job title field with 'it' on input#job-title
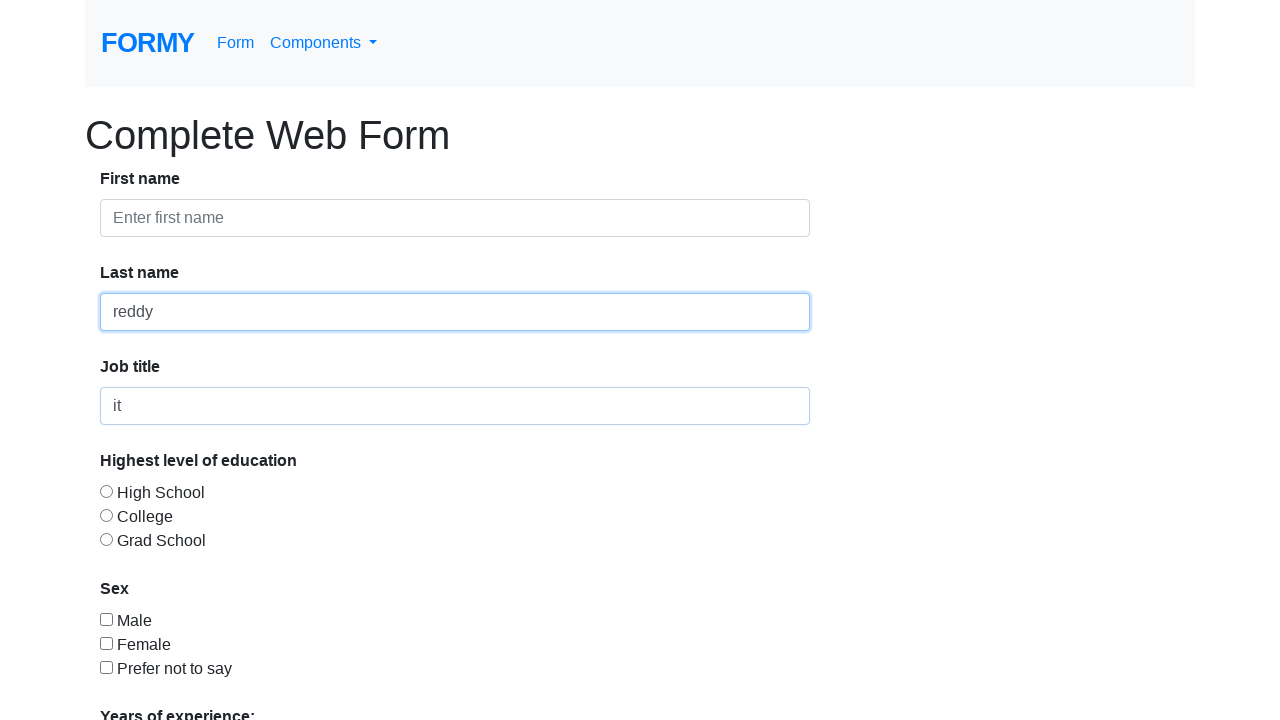

Clicked radio button 2 at (106, 515) on input[value='radio-button-2']
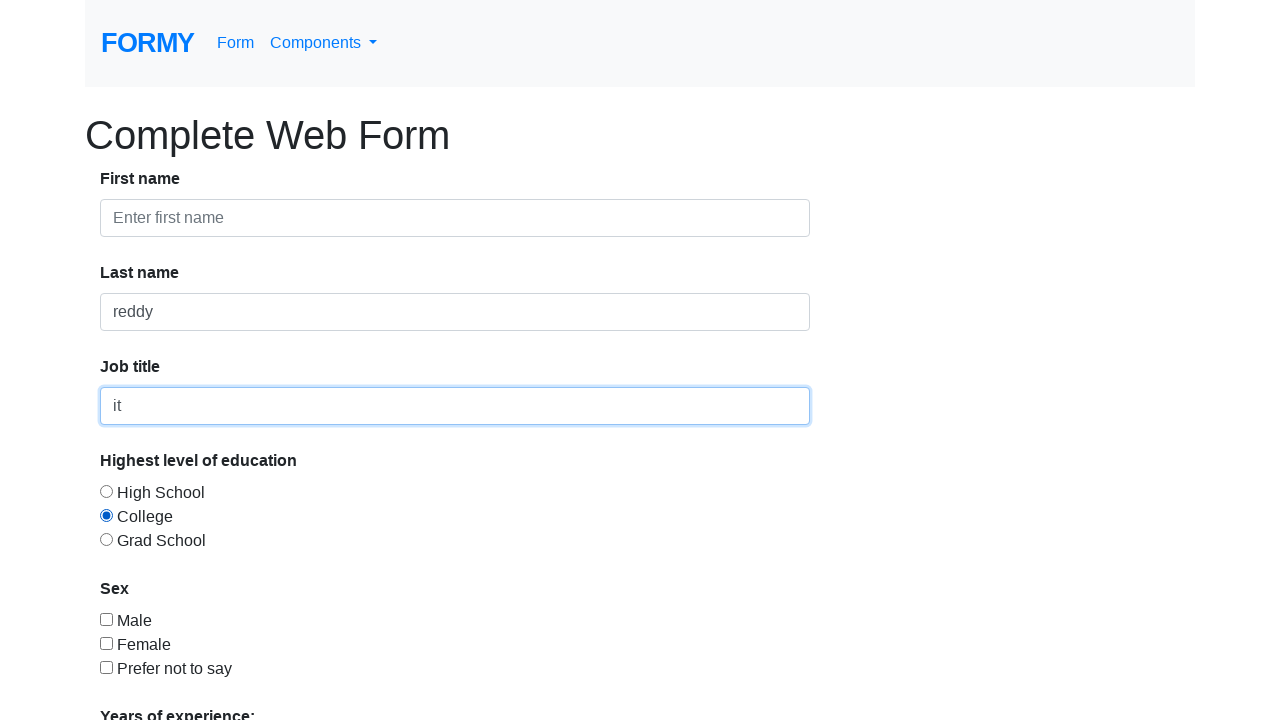

Clicked checkbox 2 on the form page at (106, 643) on input[value='checkbox-2']
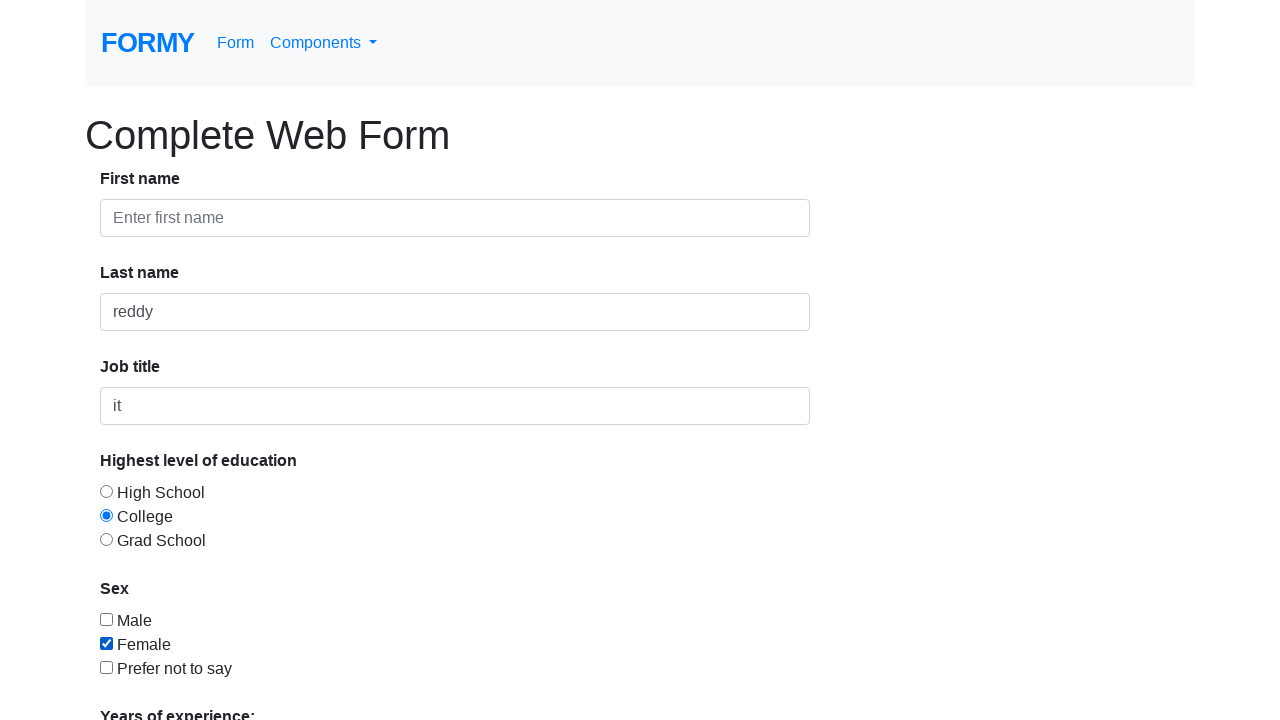

Navigated to the checkbox page at https://formy-project.herokuapp.com/checkbox
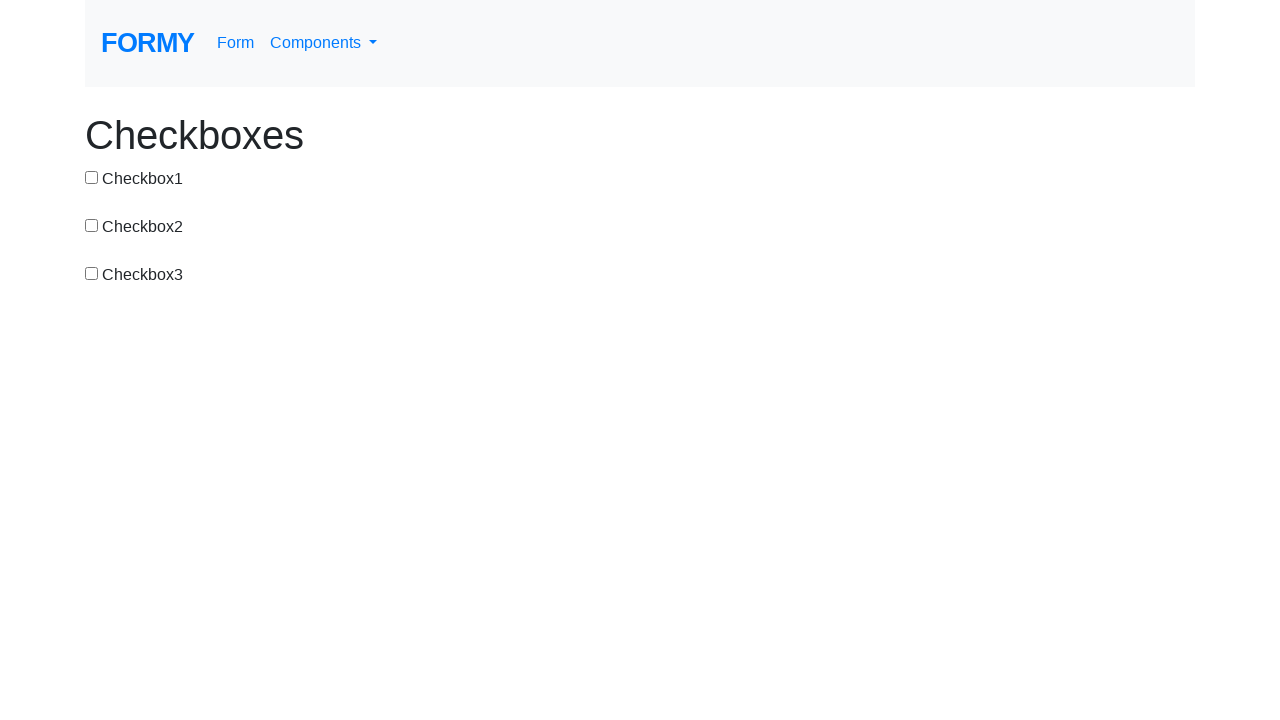

Clicked checkbox 1 on the checkbox page at (92, 177) on input#checkbox-1
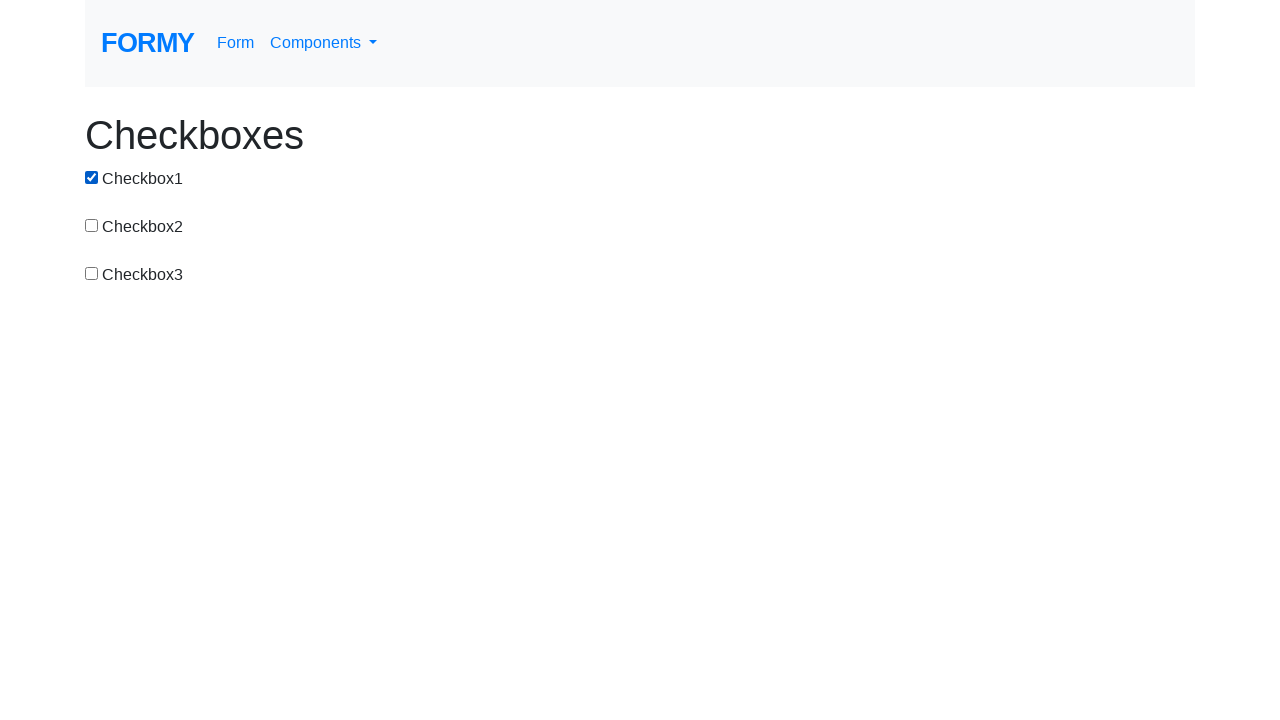

Clicked checkbox 2 on the checkbox page at (92, 225) on input#checkbox-2
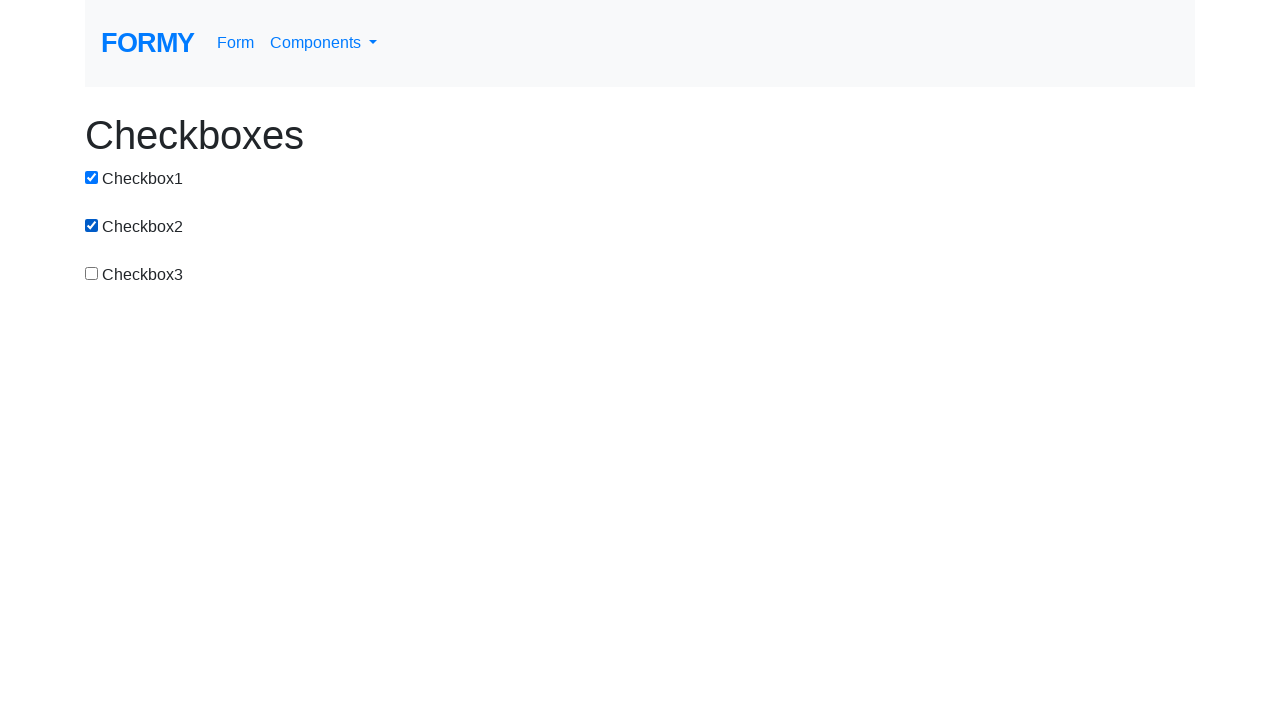

Clicked checkbox 3 on the checkbox page at (92, 273) on input#checkbox-3
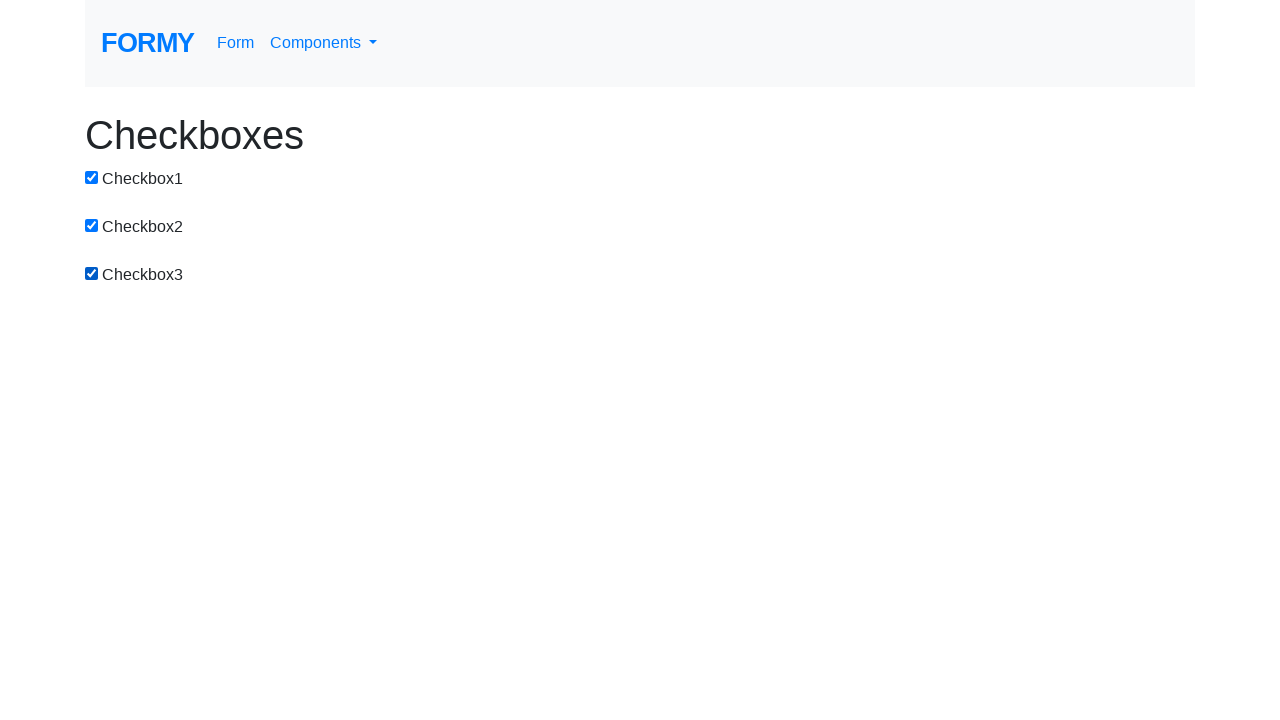

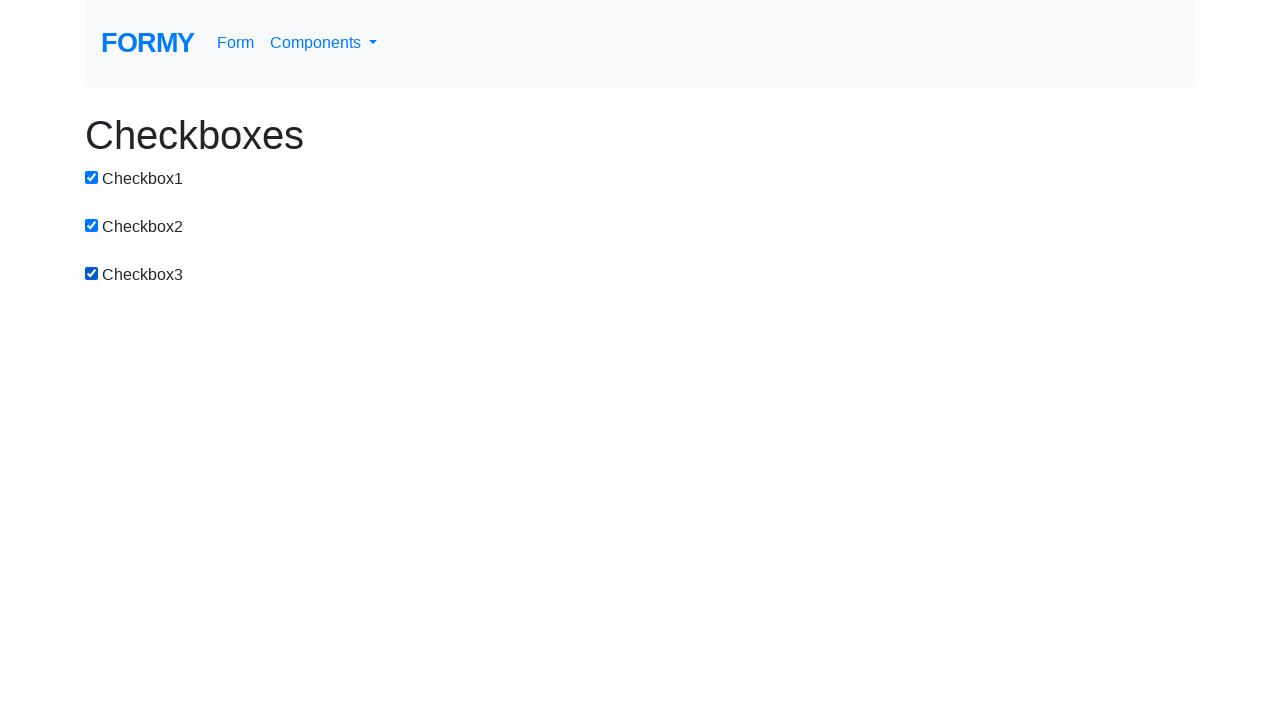